Tests drag and drop functionality by dragging the left draggable box into the right droppable box and verifying the "Dropped!" text appears

Starting URL: http://jqueryui.com/resources/demos/droppable/default.html

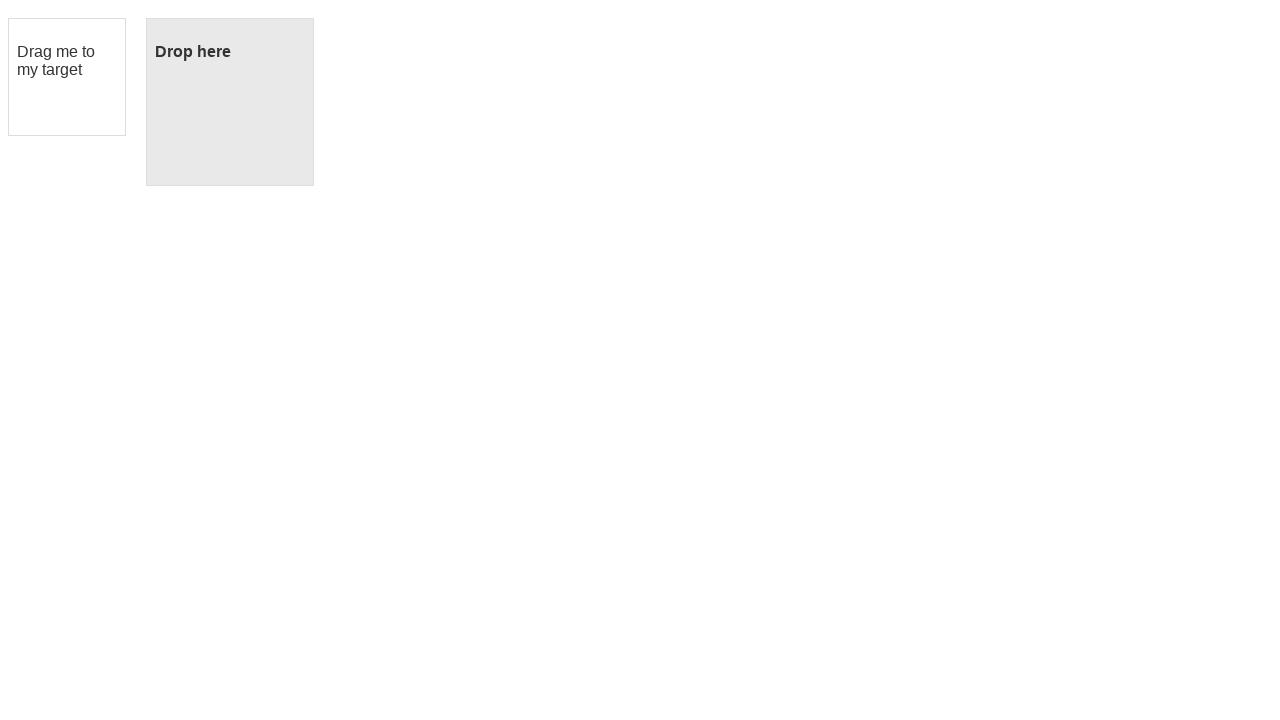

Waited for draggable element to load
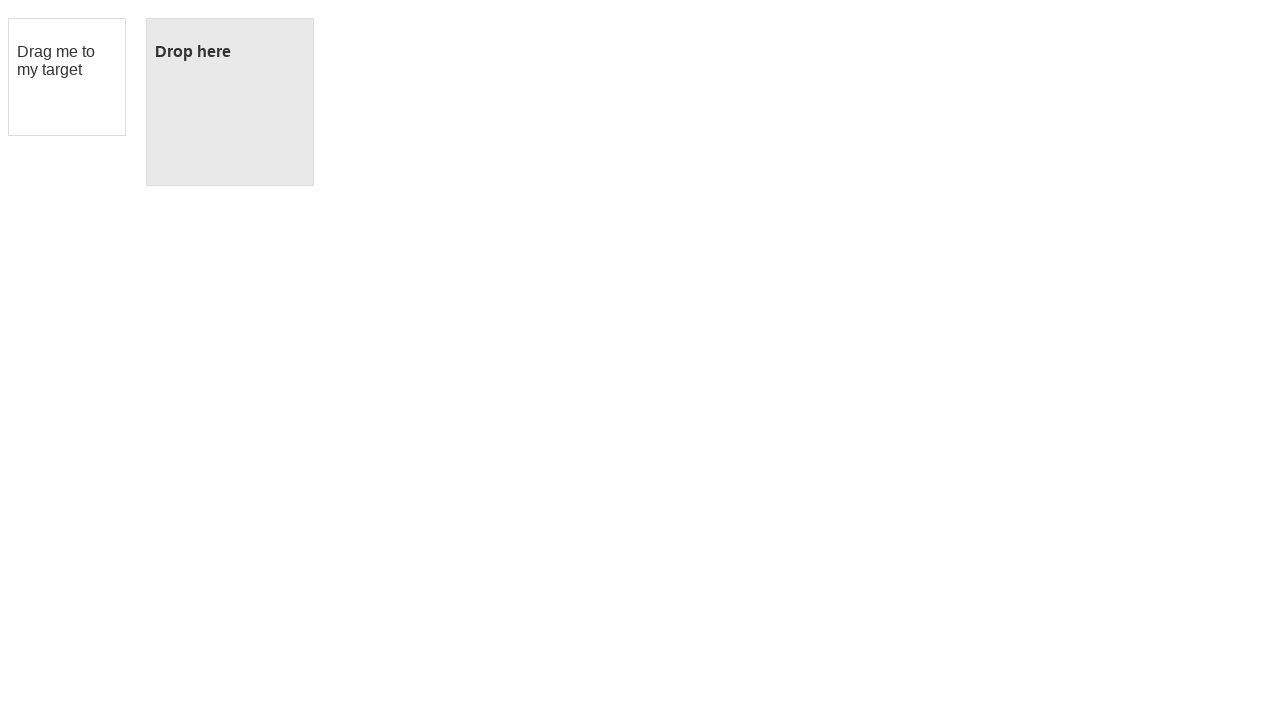

Waited for droppable element to load
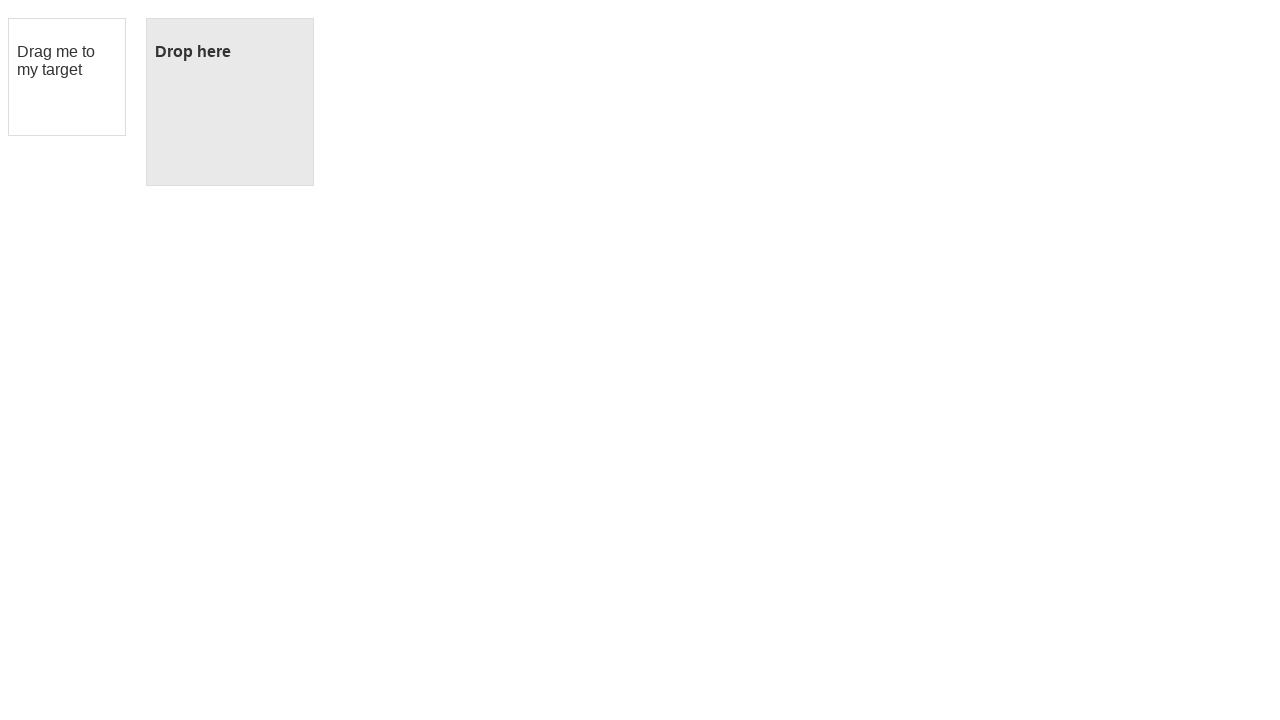

Located draggable element
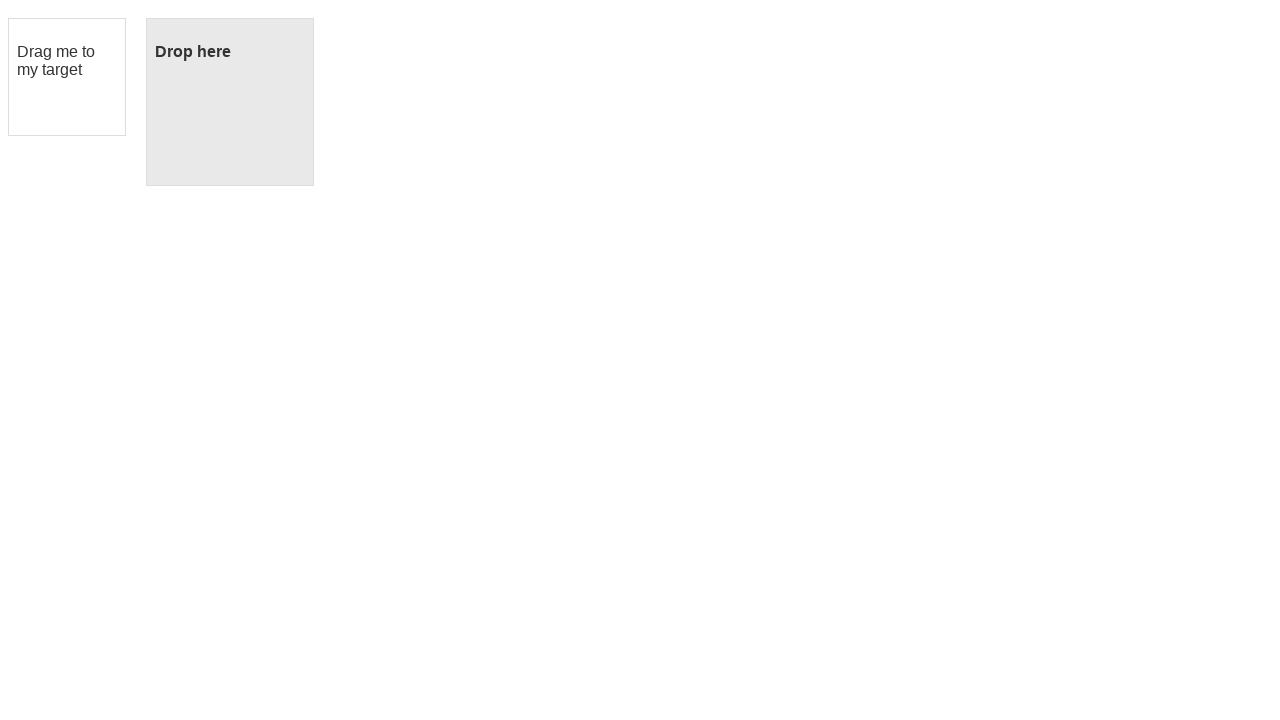

Located droppable element
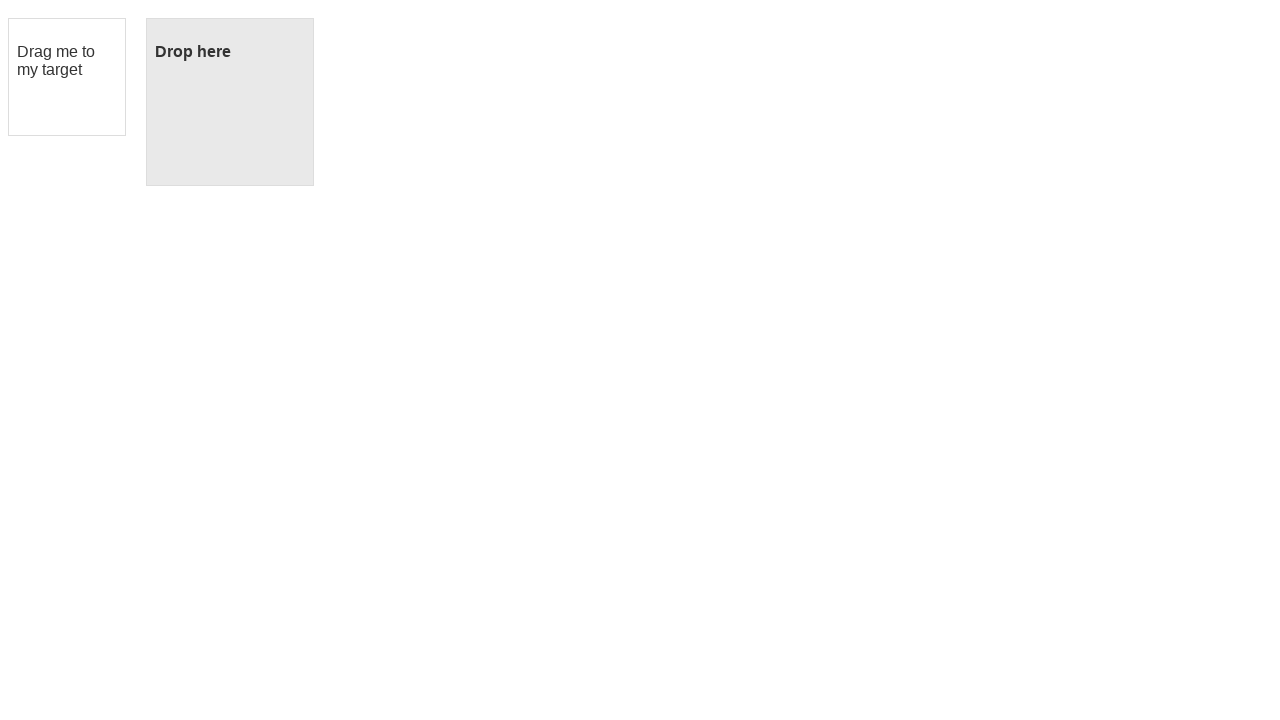

Dragged left box into right droppable box at (230, 102)
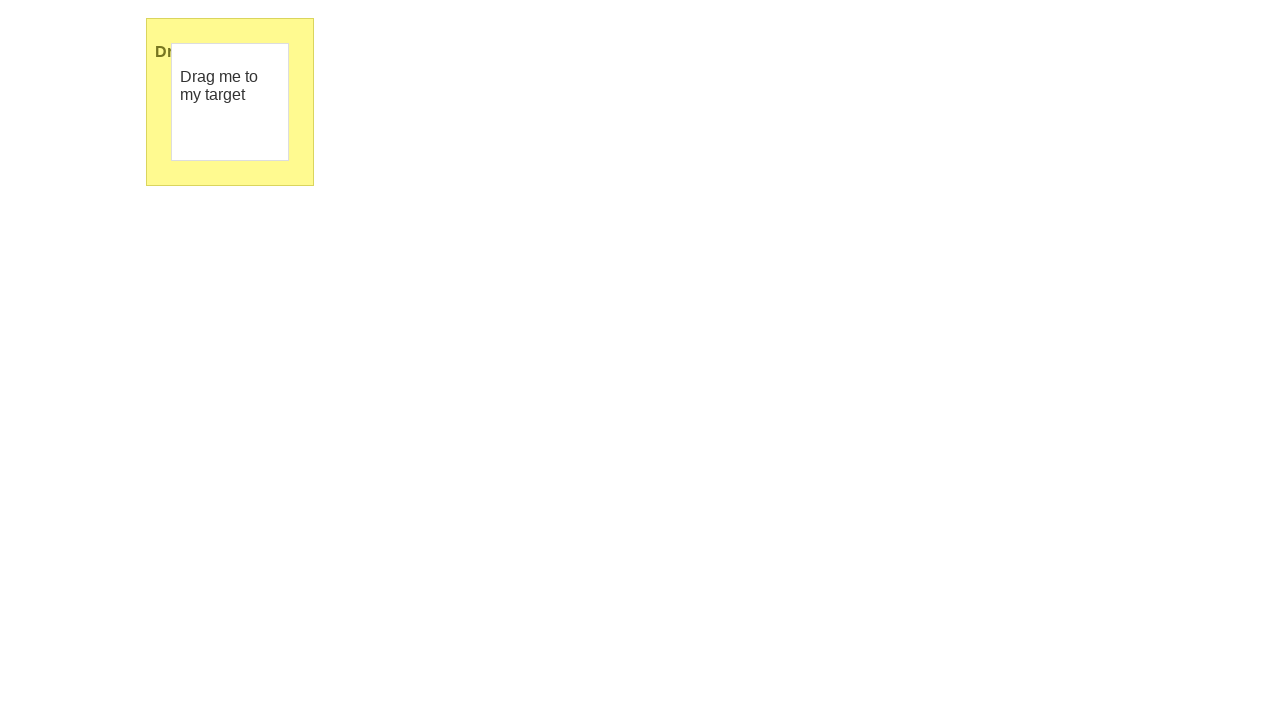

Retrieved text content from droppable element
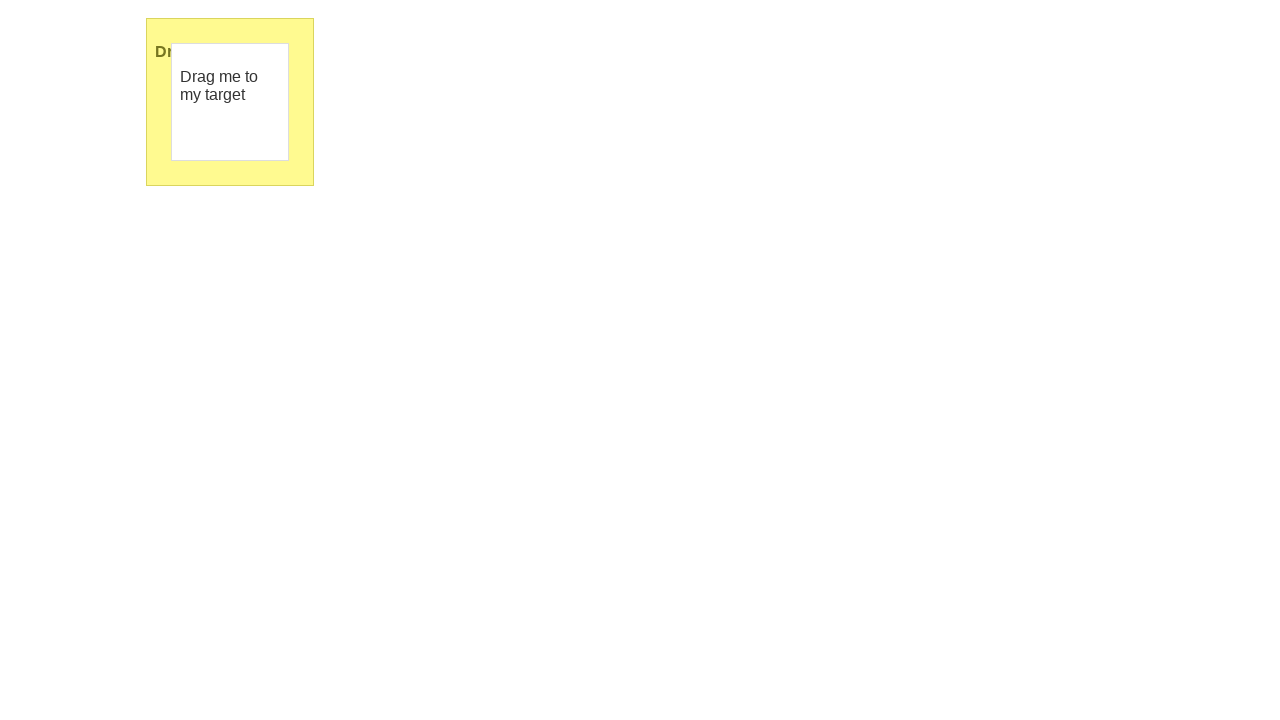

Verified 'Dropped!' text appeared in droppable box
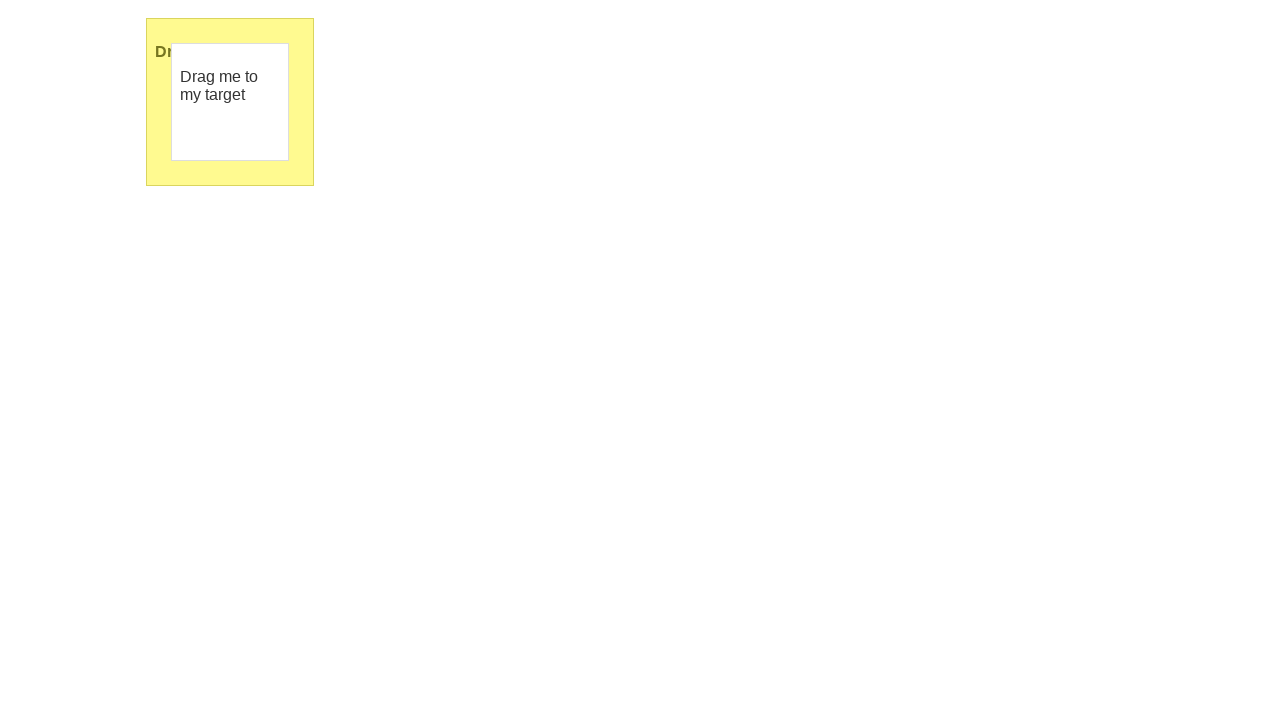

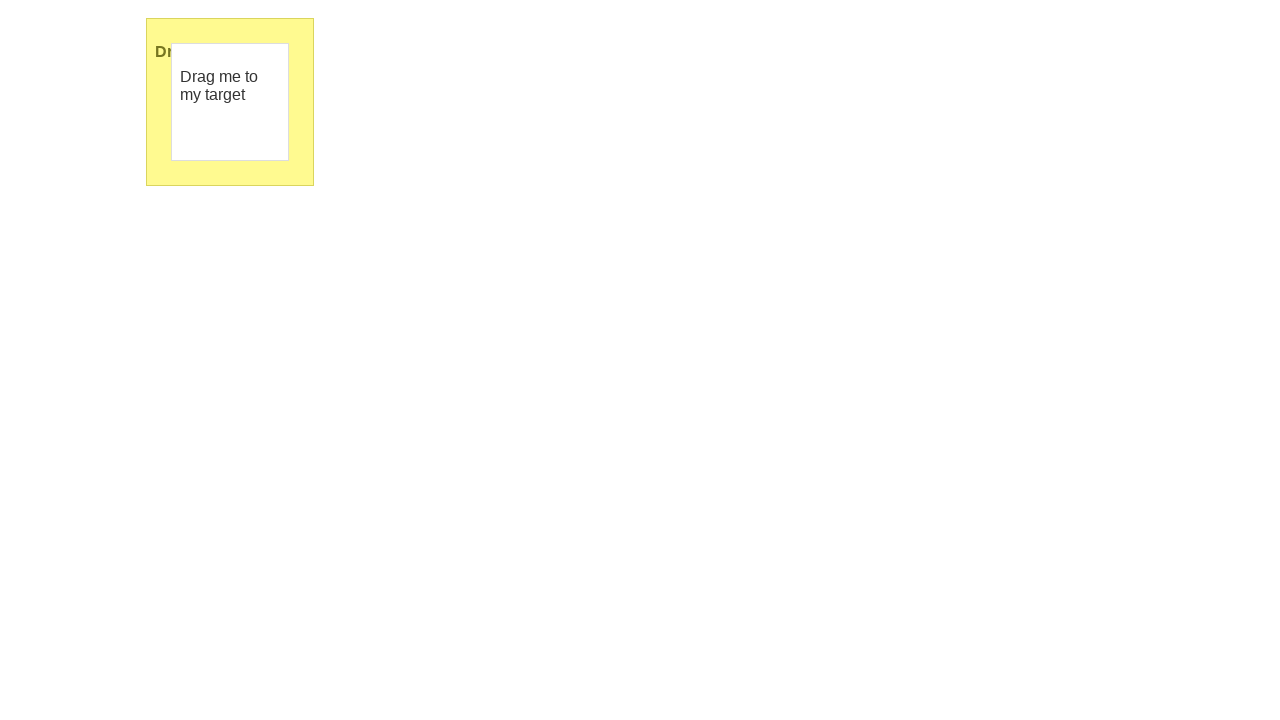